Navigates to the DemoQA main page, scrolls to and clicks on the Book Store Application card

Starting URL: https://demoqa.com/

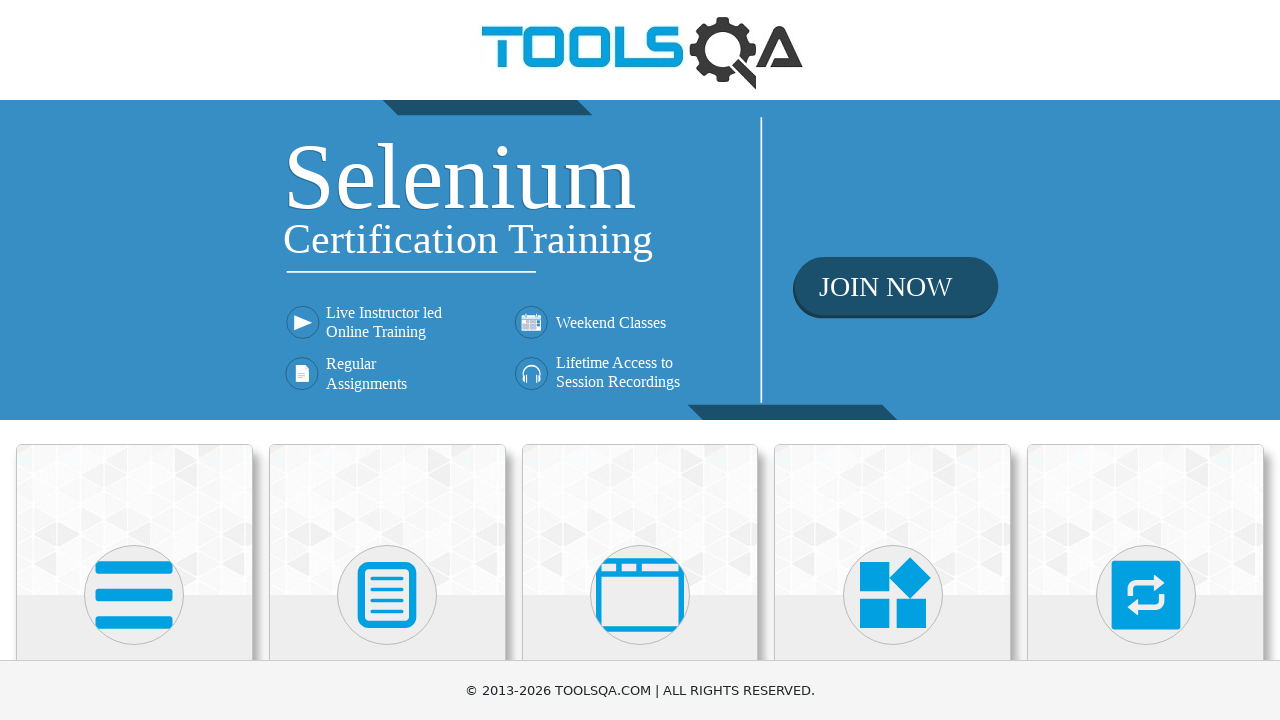

Scrolled to Book Store Application card
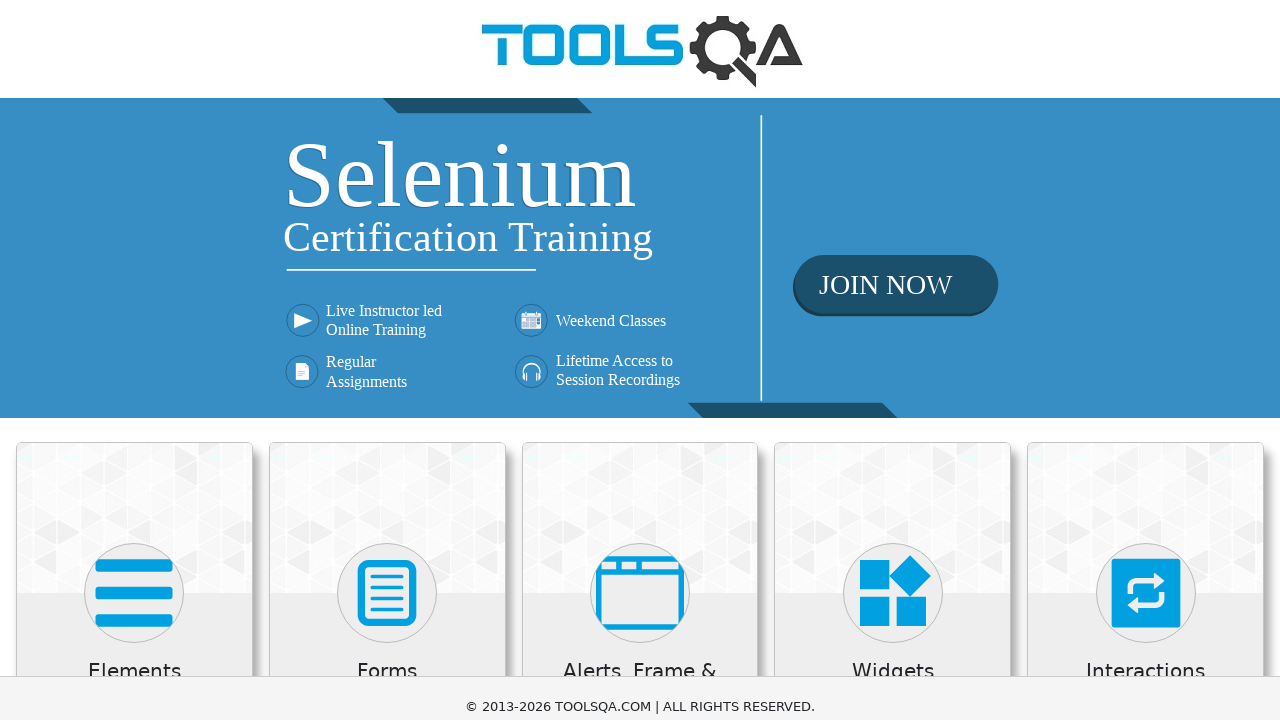

Clicked on Book Store Application card at (134, 461) on xpath=//h5[text()='Book Store Application']
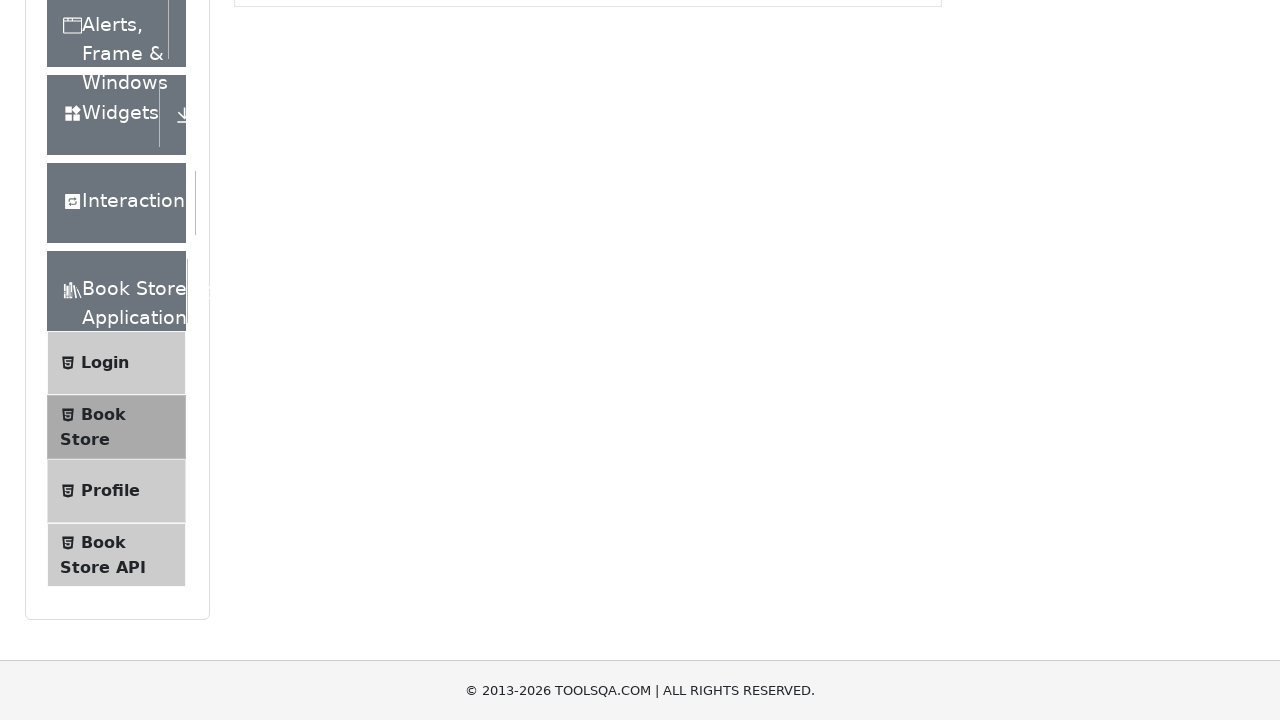

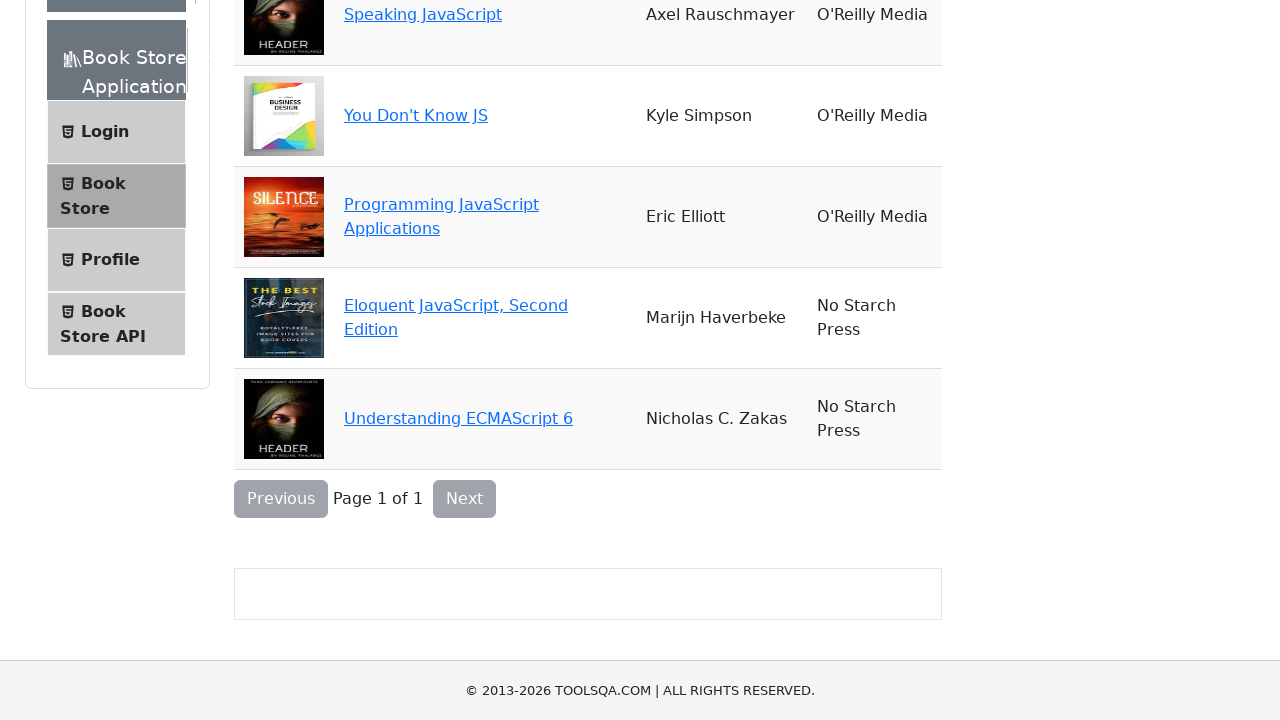